Tests basic browser navigation functionality on AJIO website by navigating to the women's section, going back to the main page, and refreshing the page.

Starting URL: https://www.ajio.com/

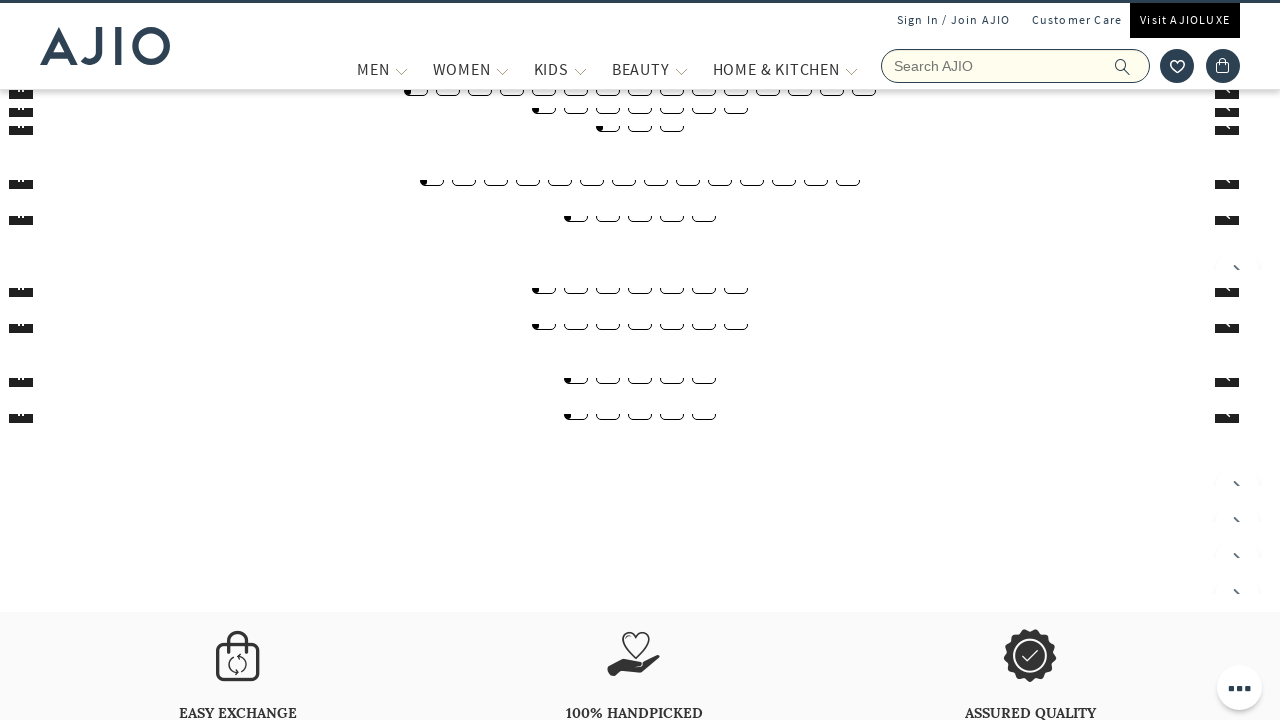

Retrieved and printed initial page title
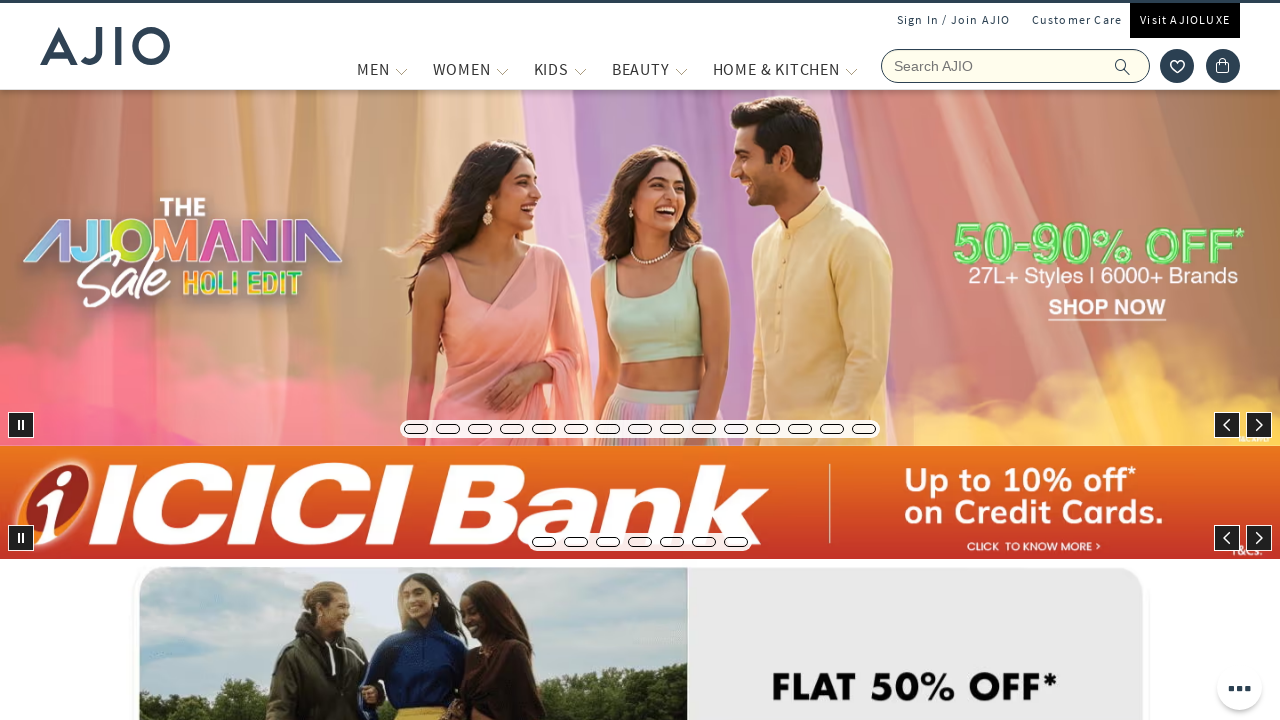

Retrieved and printed current URL
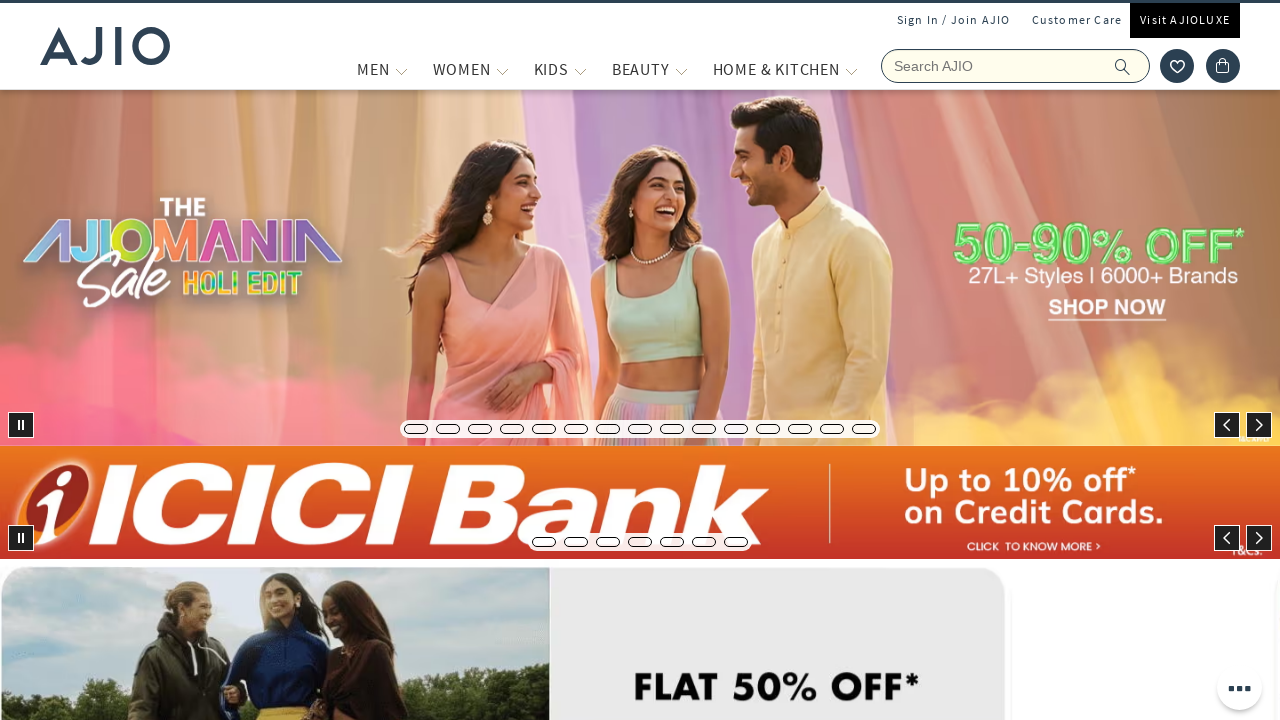

Navigated to AJIO women's section
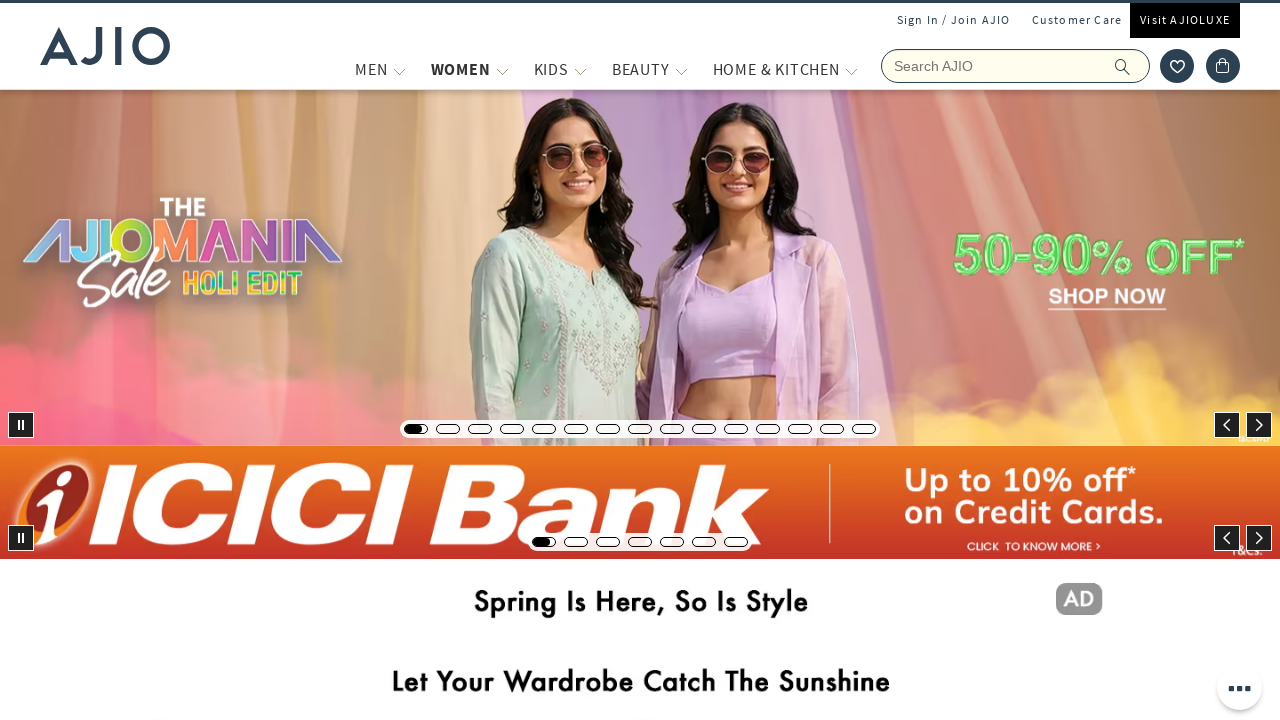

Waited for women's section page to load (domcontentloaded)
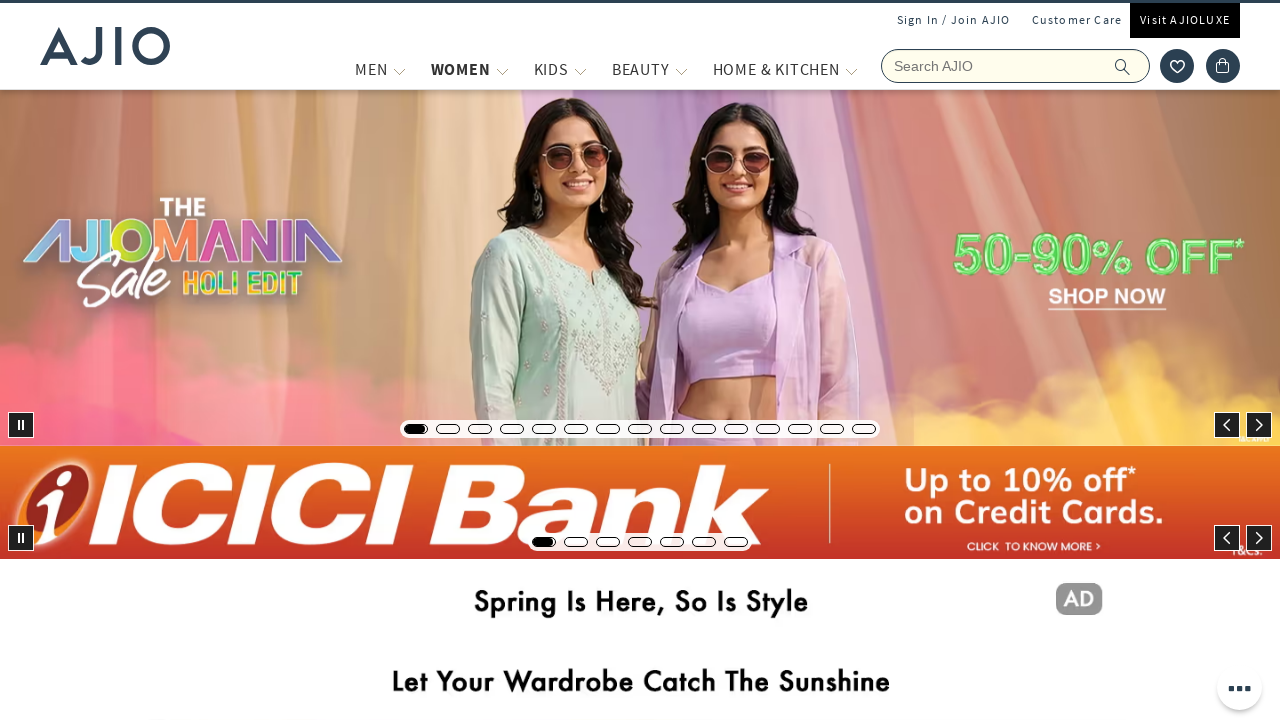

Navigated back to main page
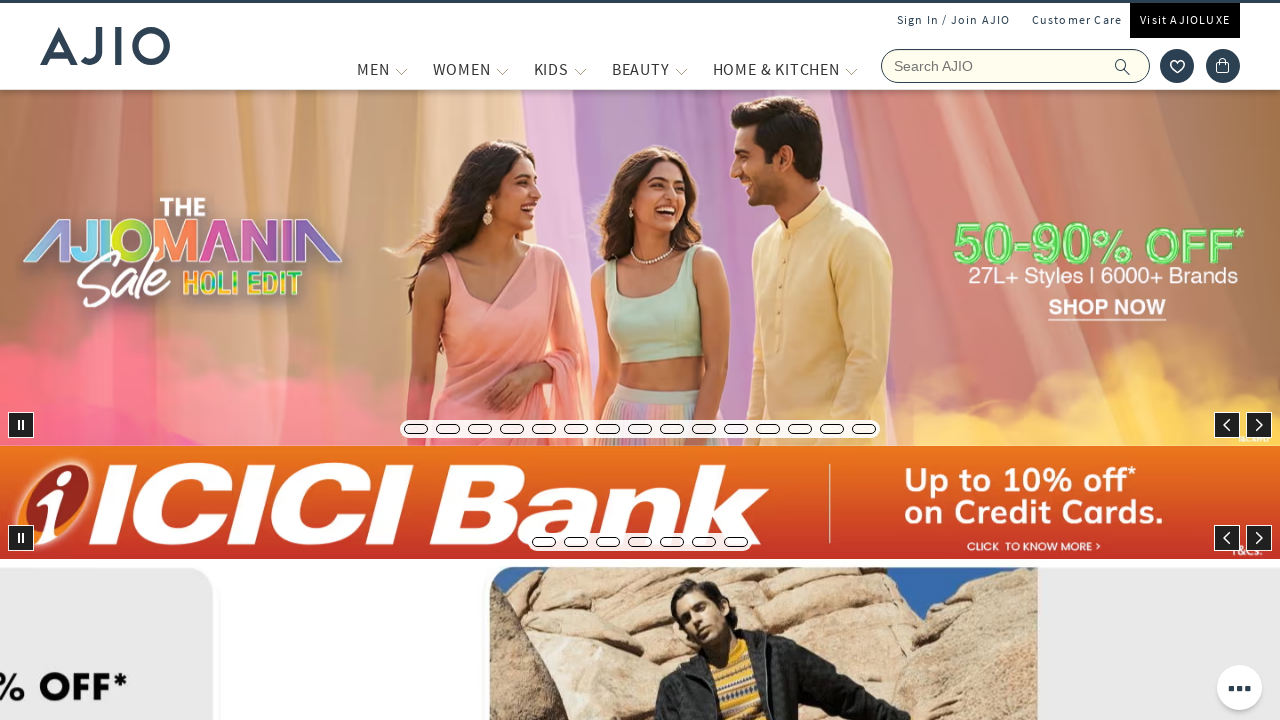

Waited for main page to load after going back (domcontentloaded)
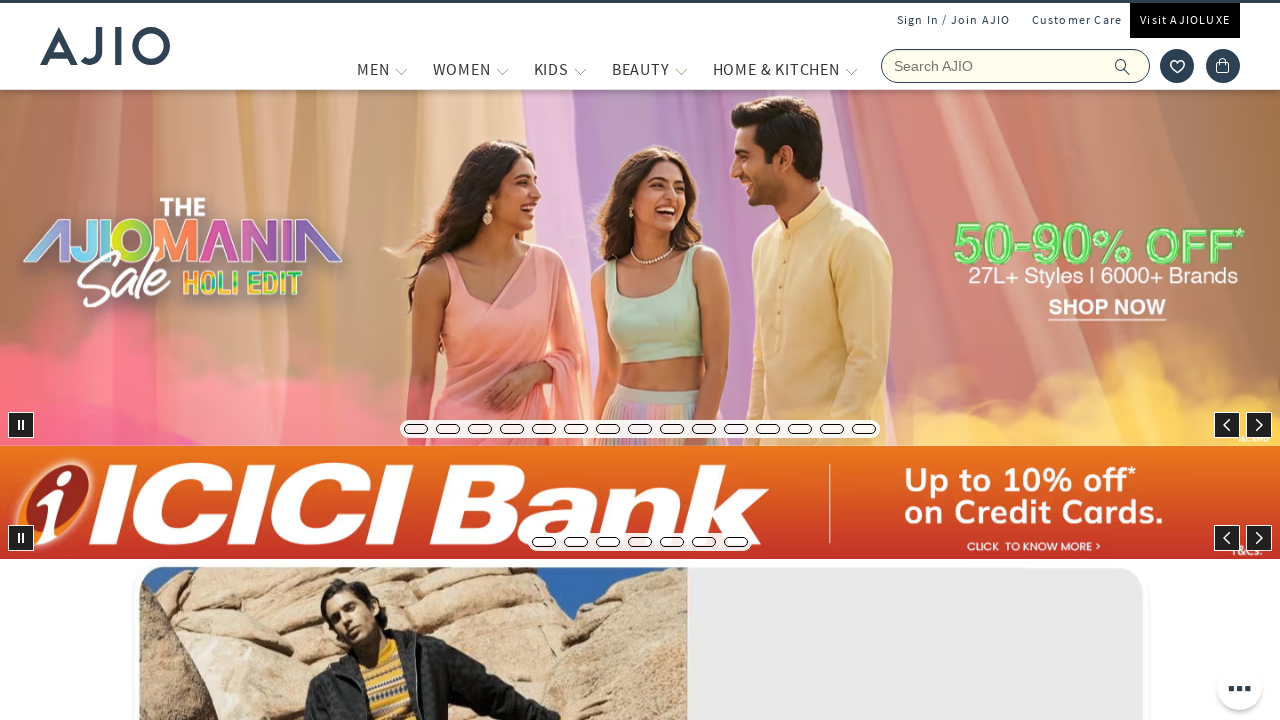

Refreshed the current page
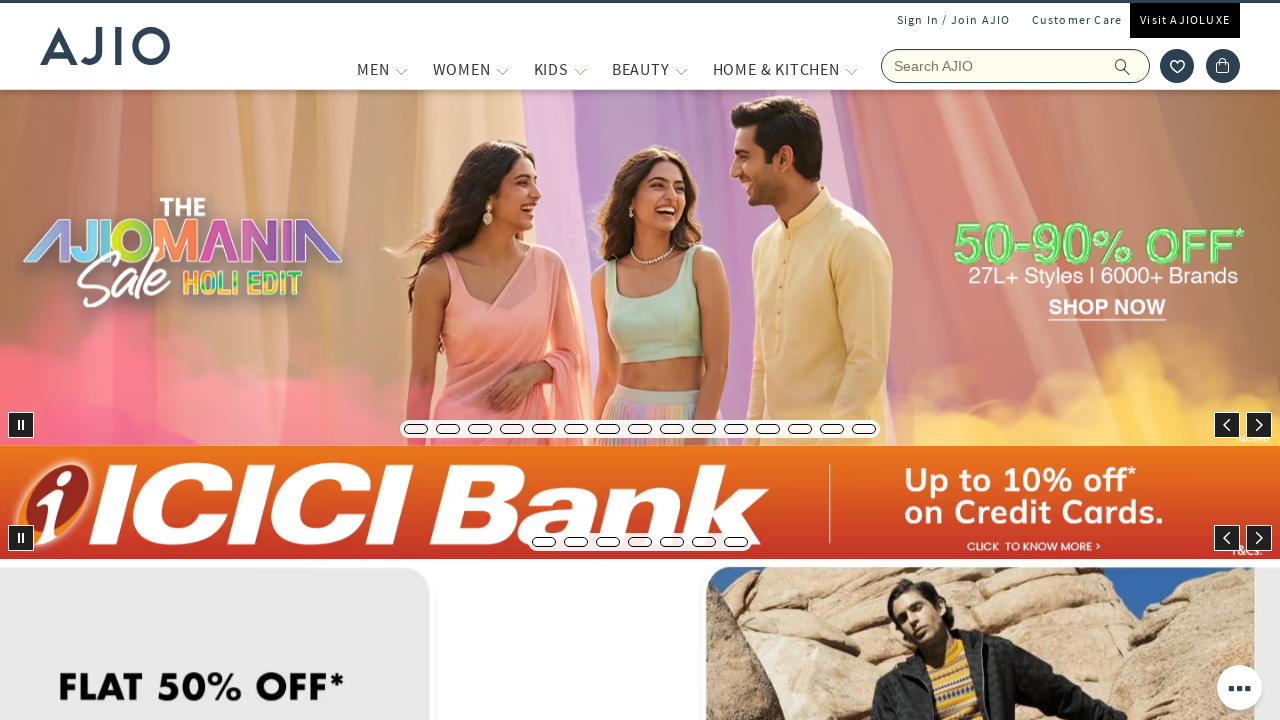

Waited for refreshed page to load (domcontentloaded)
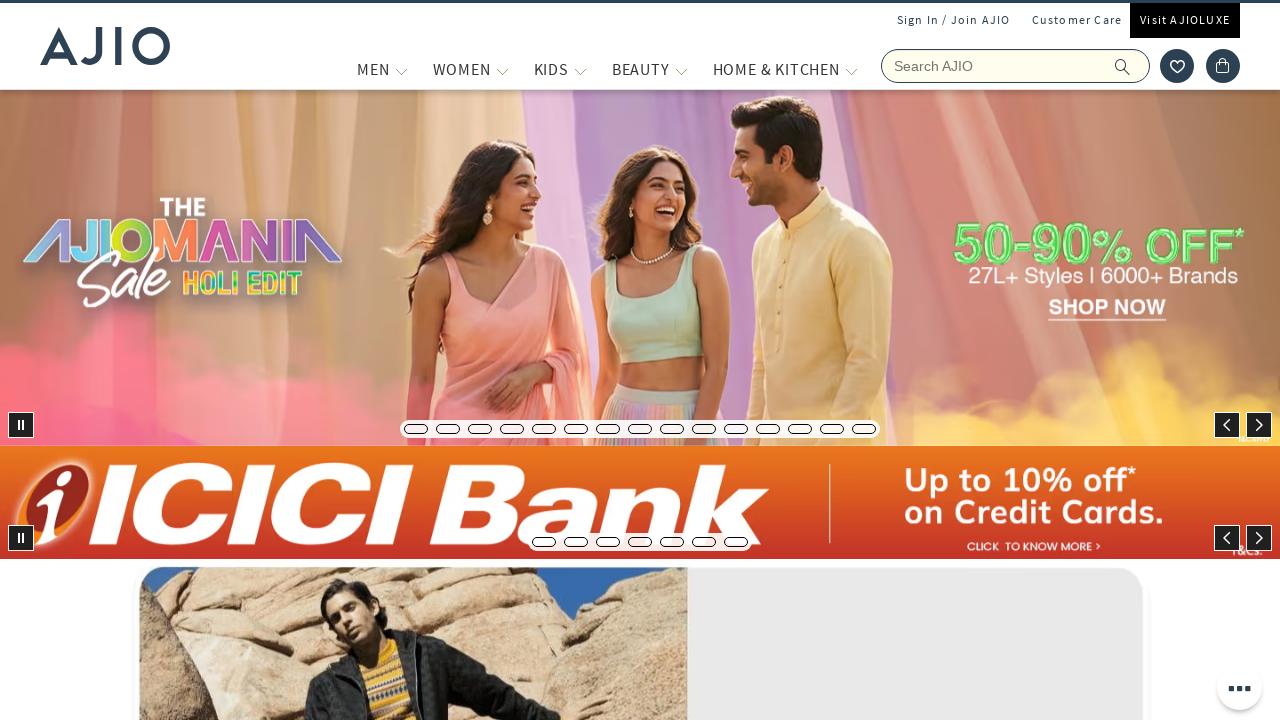

Retrieved and printed current page URL and number of pages in context
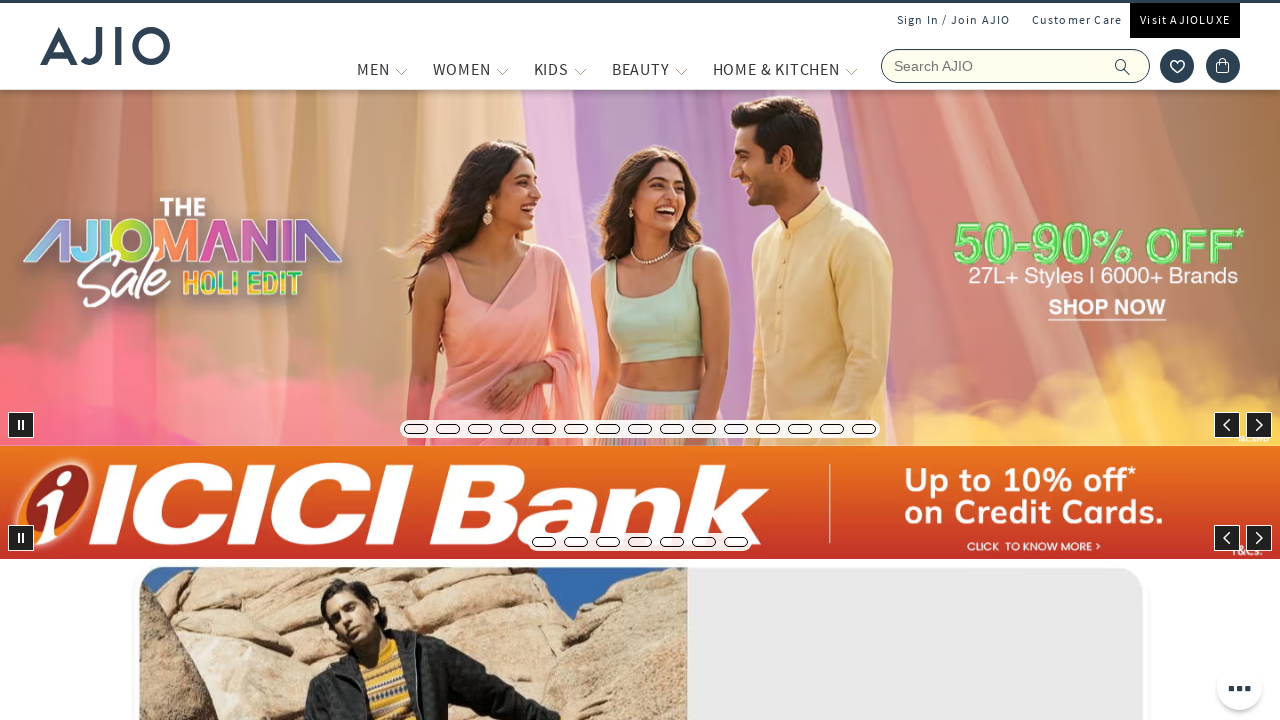

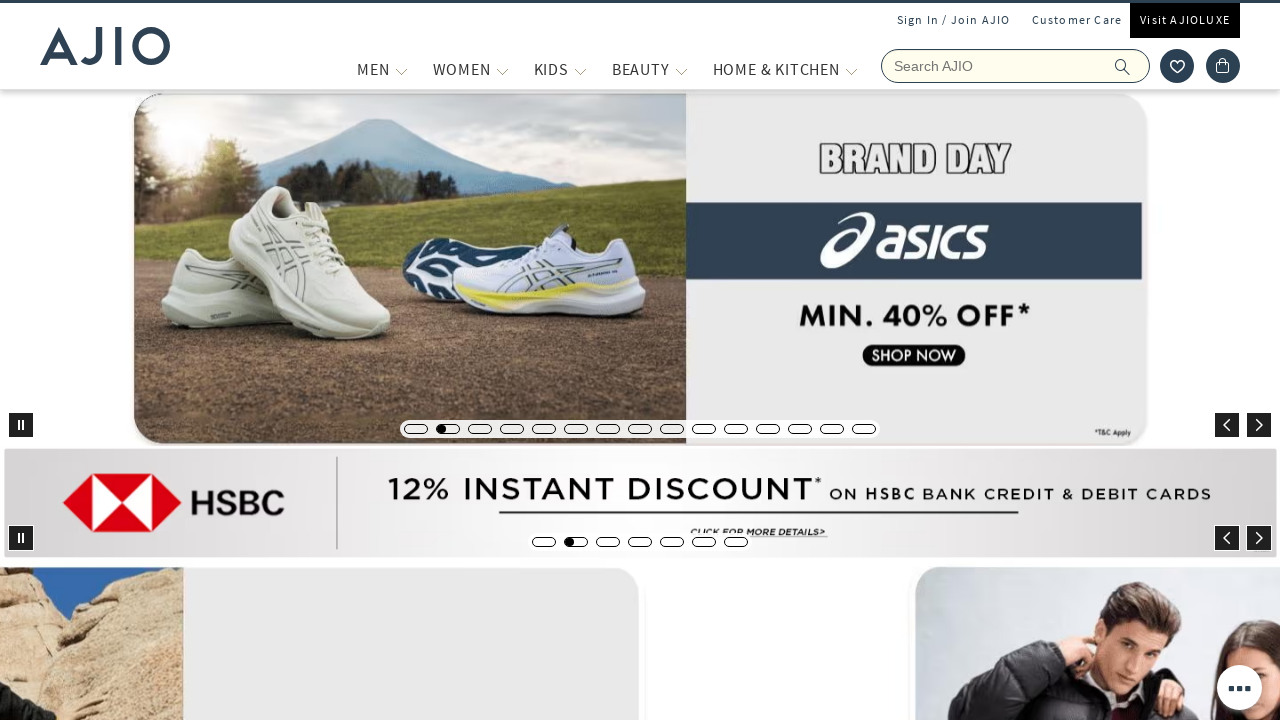